Tests double-click functionality on a W3Schools demo page by switching to an iframe and performing a double-click action on a button

Starting URL: https://www.w3schools.com/tags/tryit.asp?filename=tryhtml5_ev_ondblclick

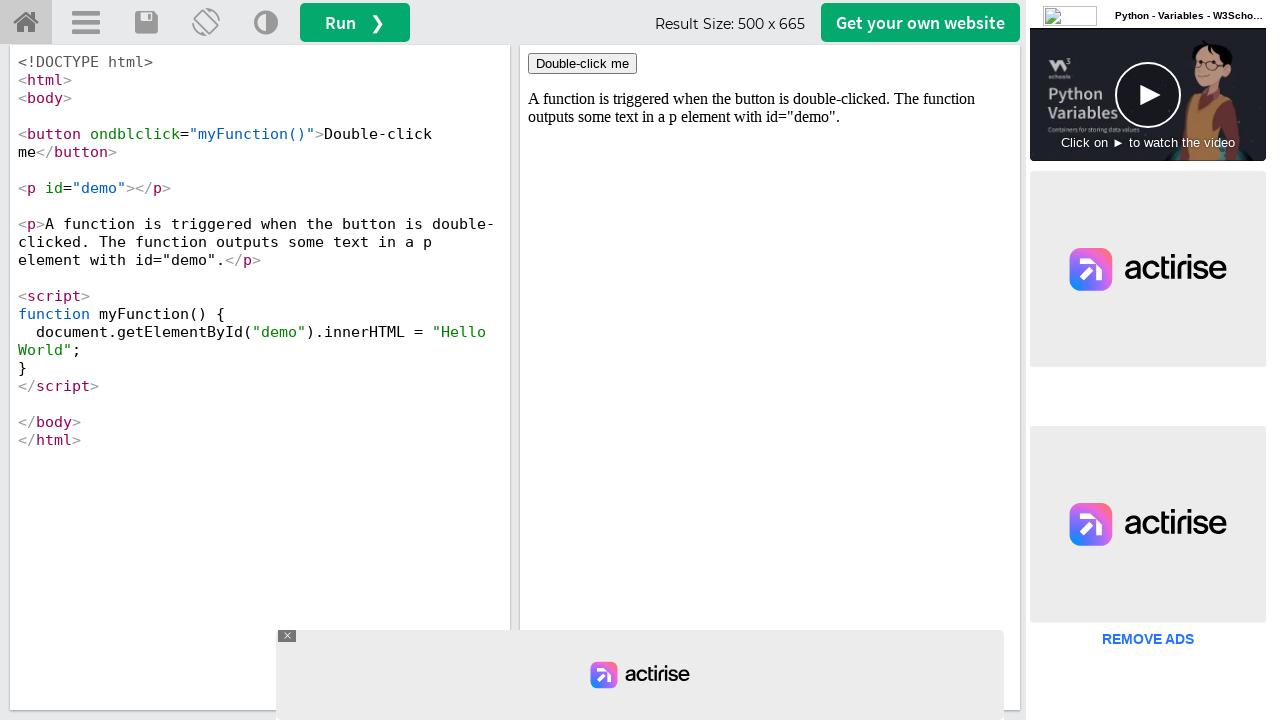

Located iframe with id 'iframeResult' containing the demo
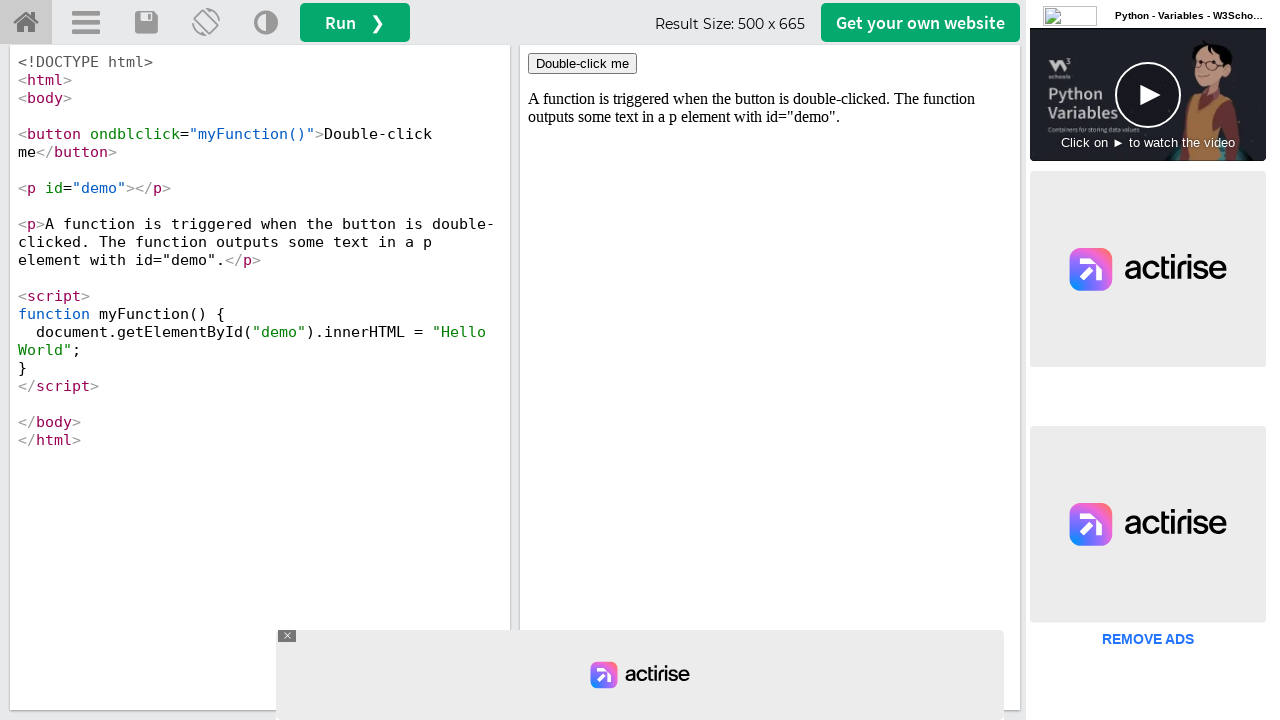

Double-clicked the 'Double-click me' button in the iframe at (582, 64) on #iframeResult >> internal:control=enter-frame >> xpath=//button[text()='Double-c
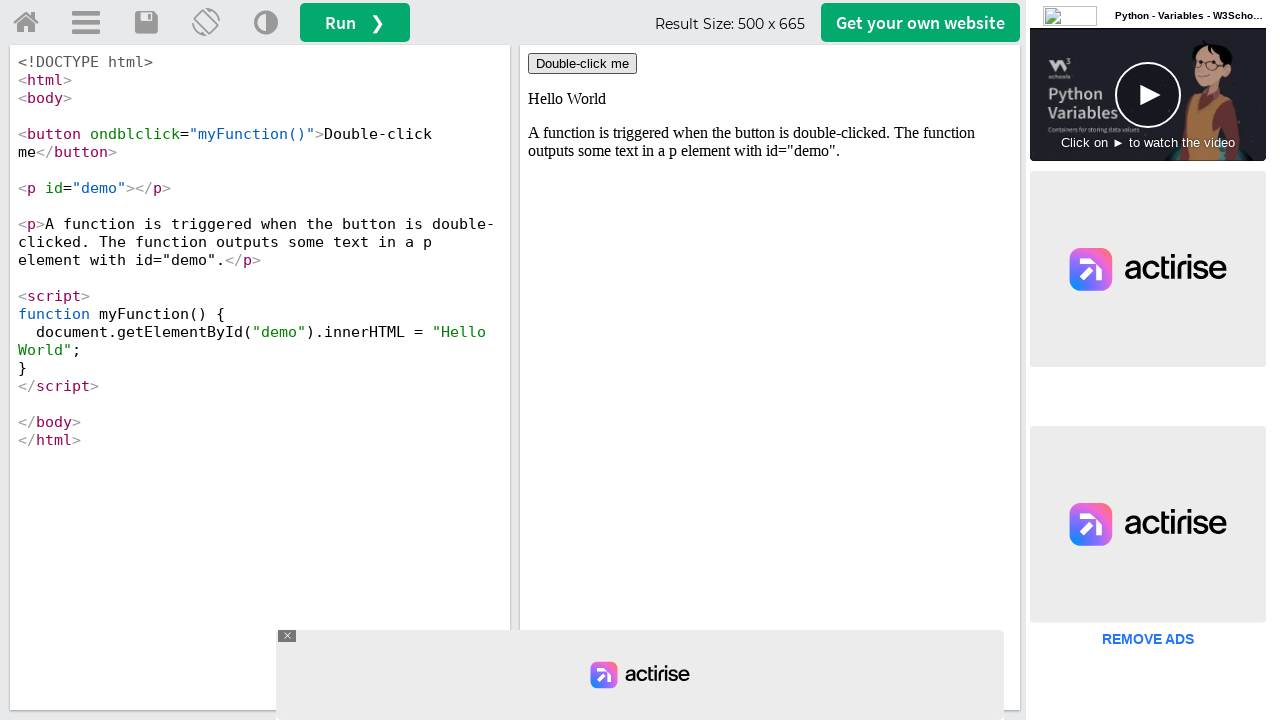

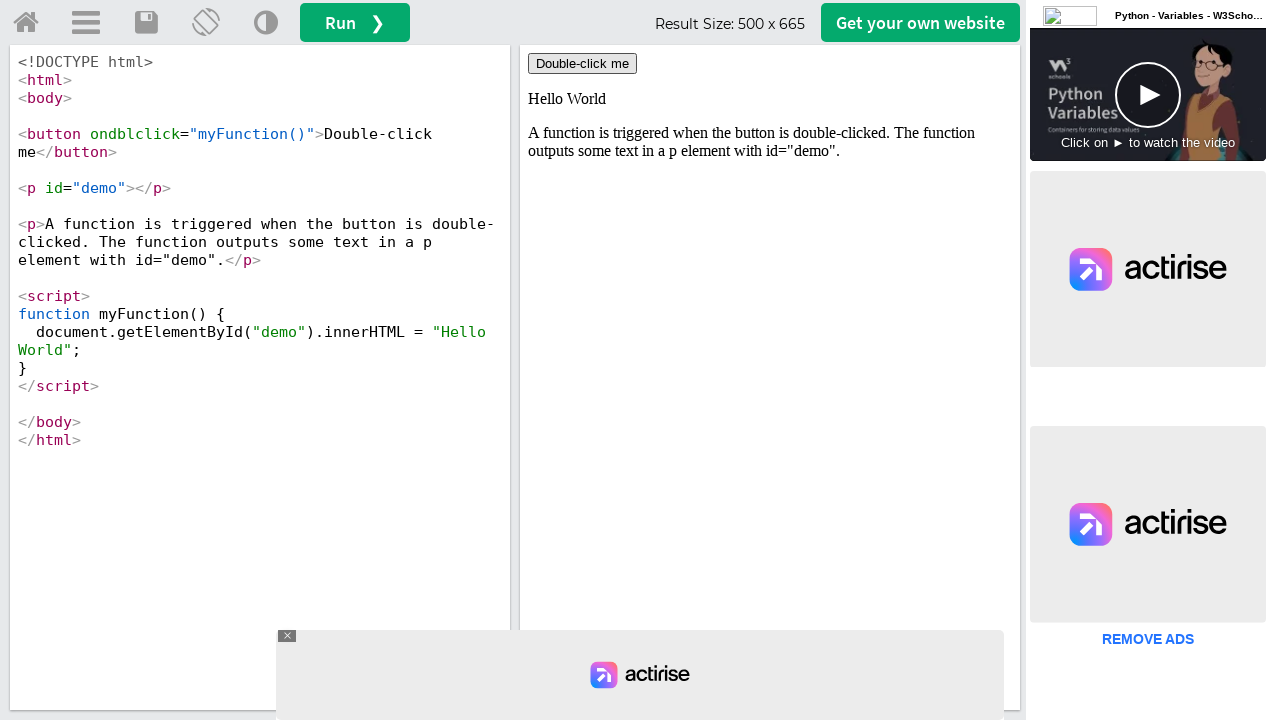